Tests element visibility and interaction with form fields including email input, radio button, and textarea

Starting URL: https://automationfc.github.io/basic-form/index.html

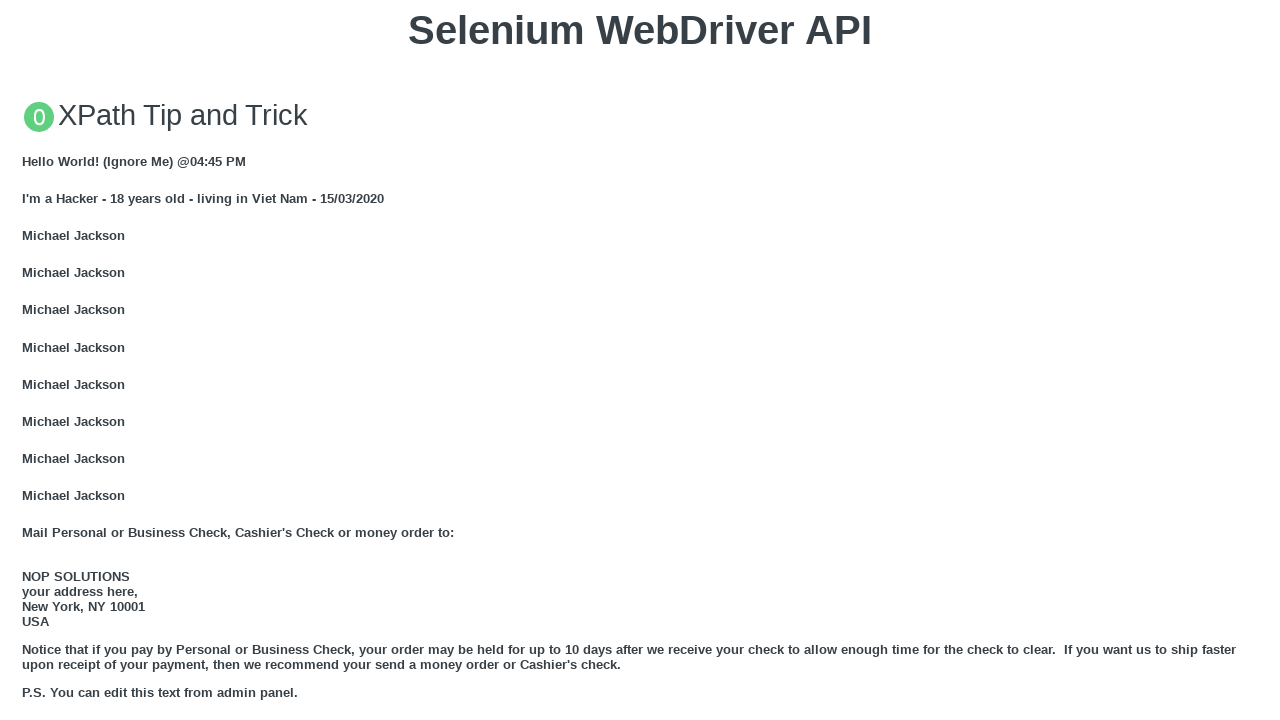

Filled email field with 'Automation Testing' on //input[@id='mail']
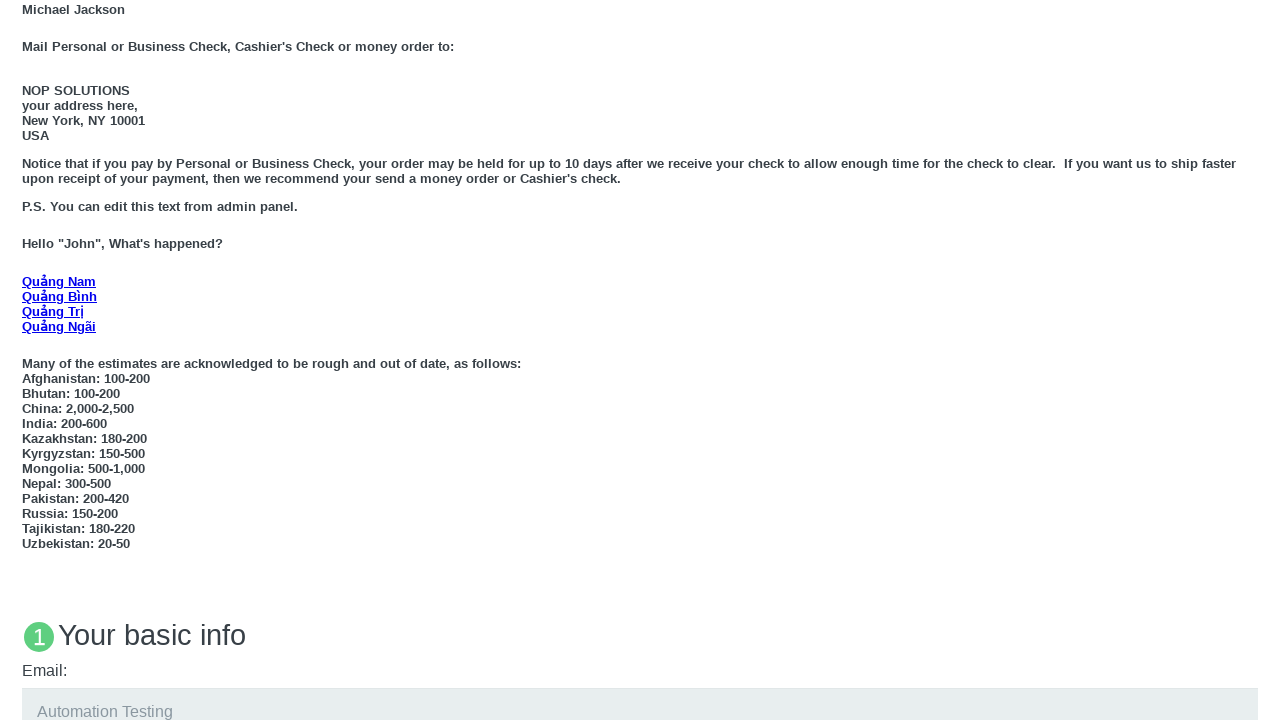

Clicked 'Under 18' radio button at (28, 360) on xpath=//input[@id='under_18']
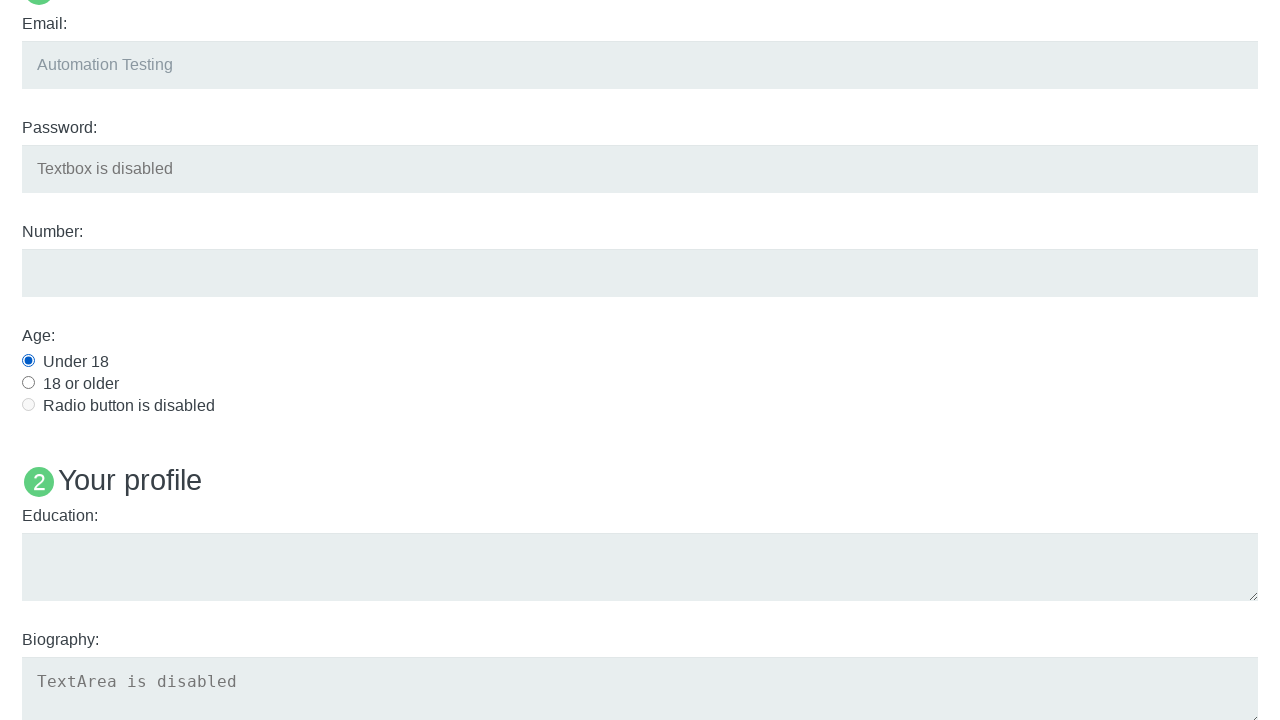

Filled education textarea with 'Automation Testing' on //textarea[@id='edu']
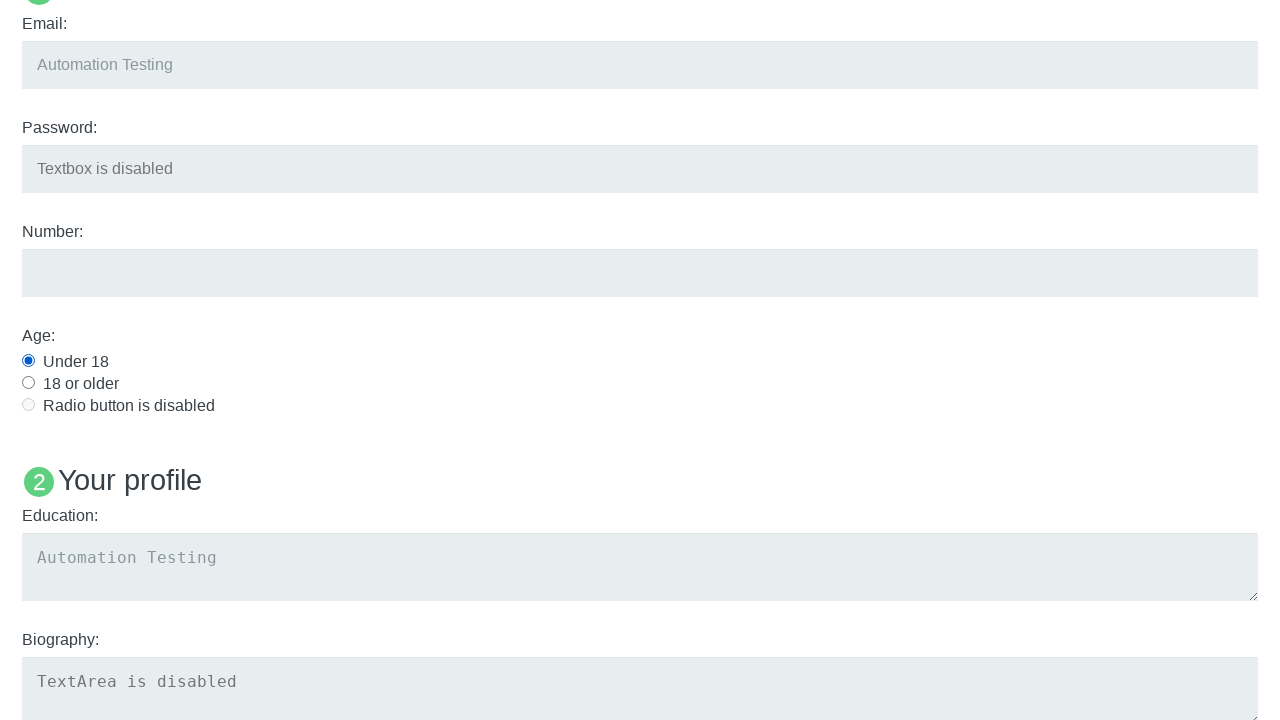

Verified User5 element is attached and visible
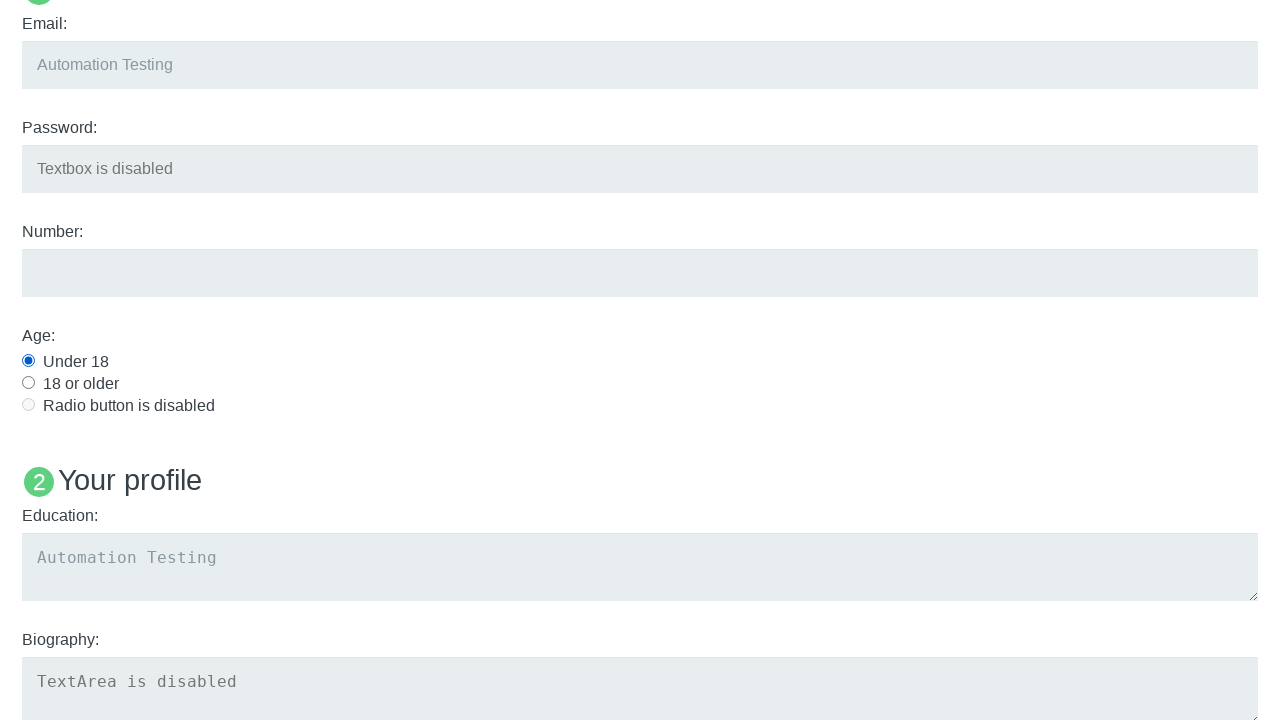

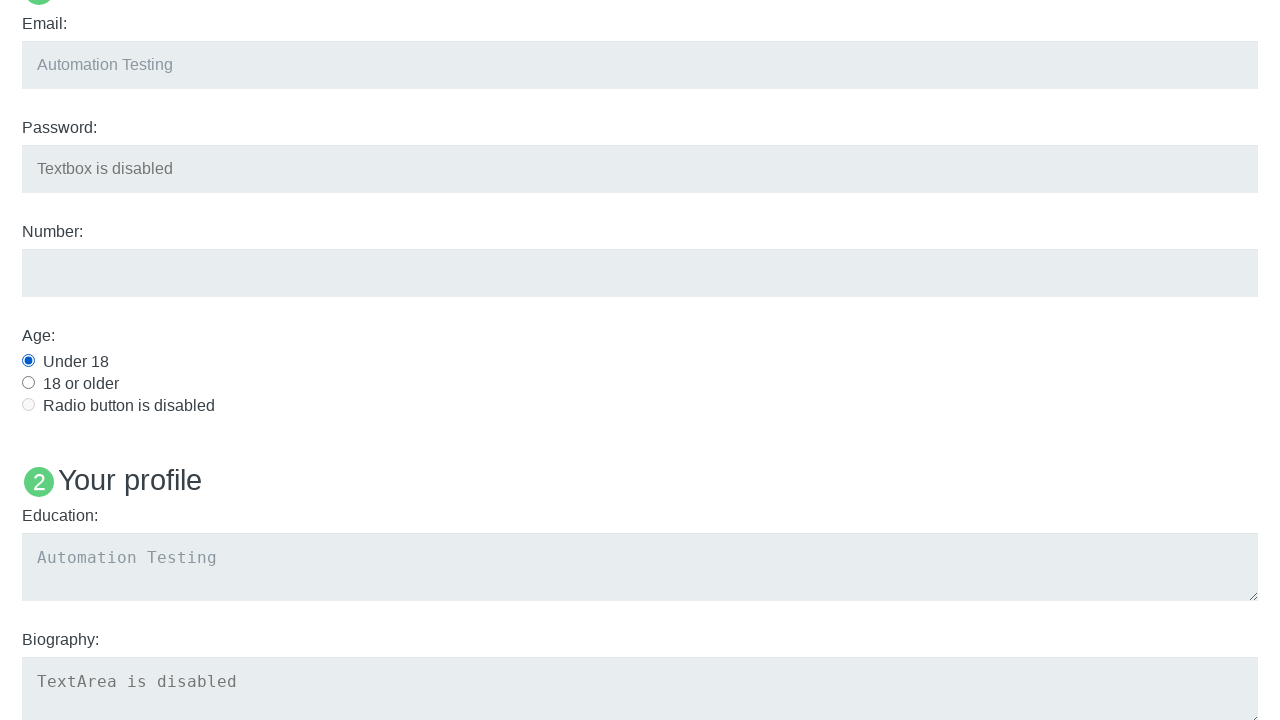